Tests the Python.org search functionality by entering "pycon" as a search query and verifying that results are returned

Starting URL: http://www.python.org

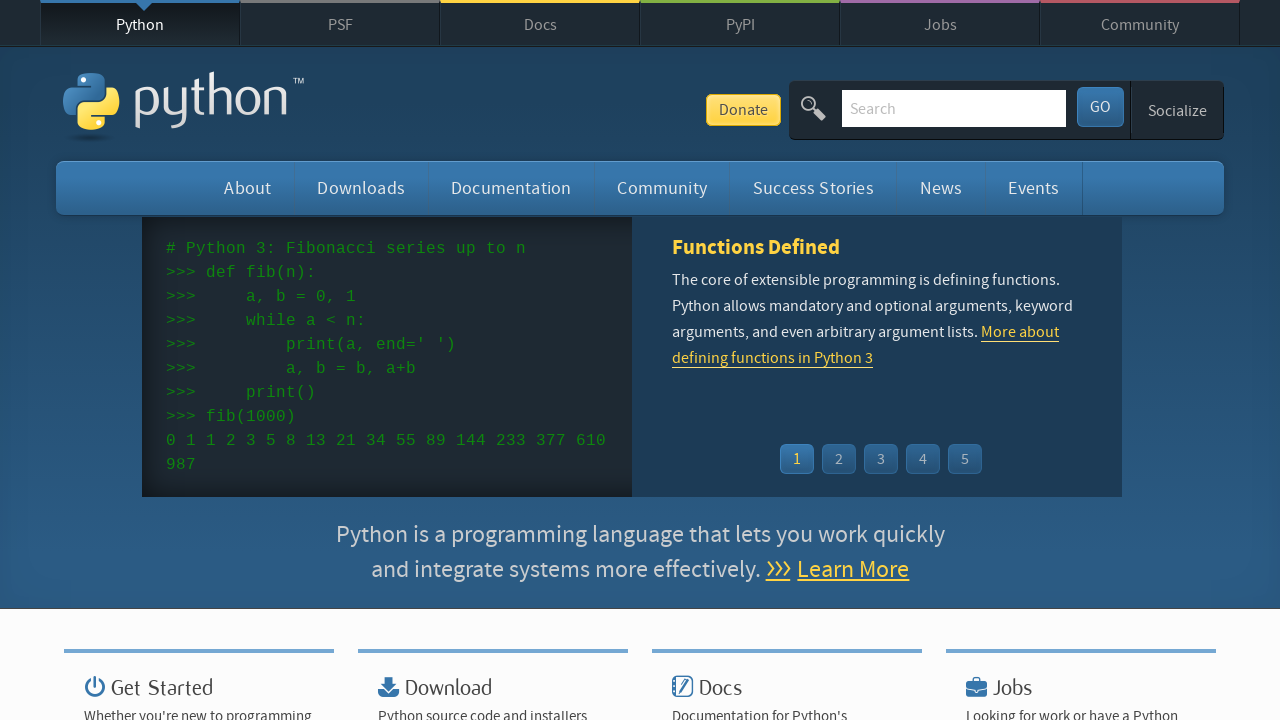

Verified page title contains 'Python'
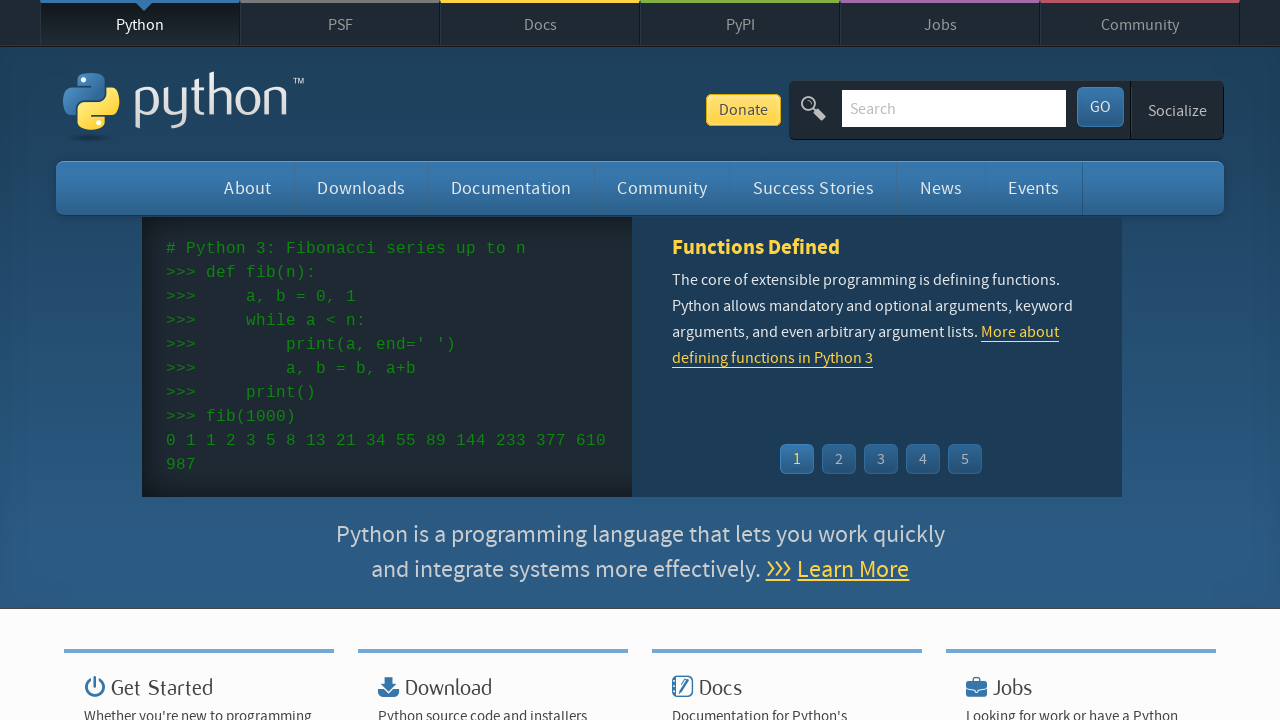

Filled search box with 'pycon' query on input[name='q']
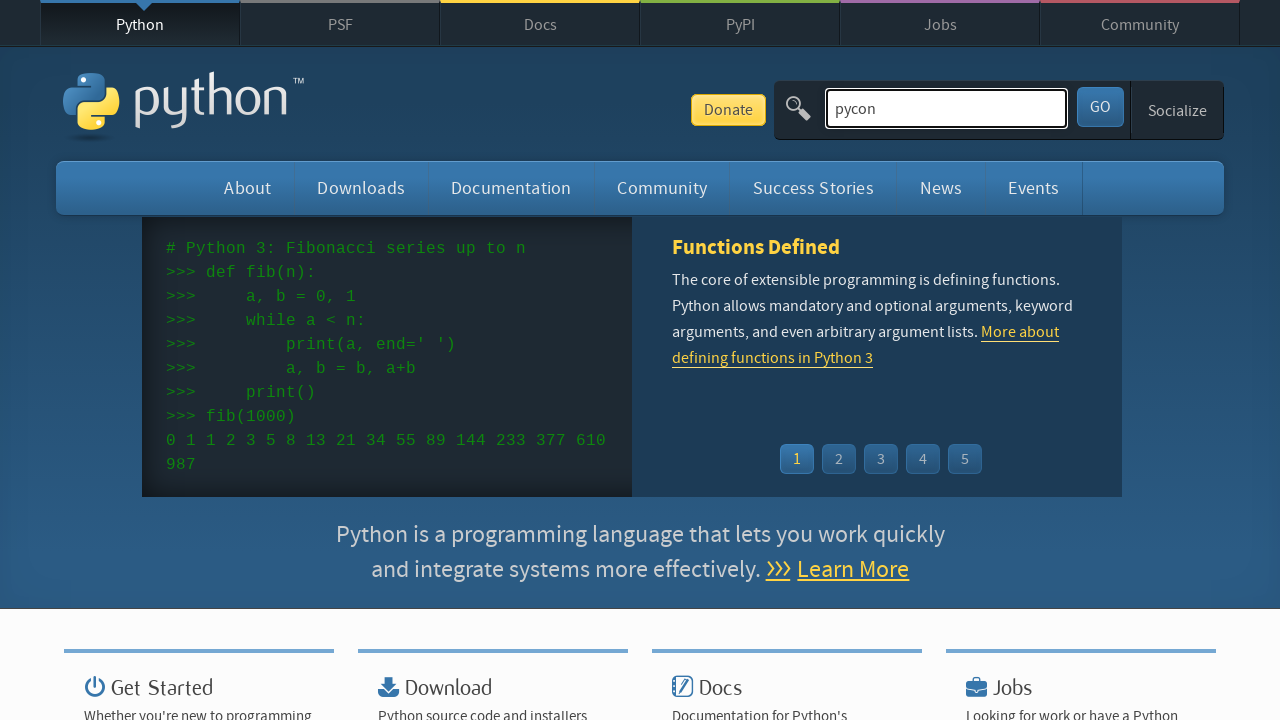

Pressed Enter to submit search query on input[name='q']
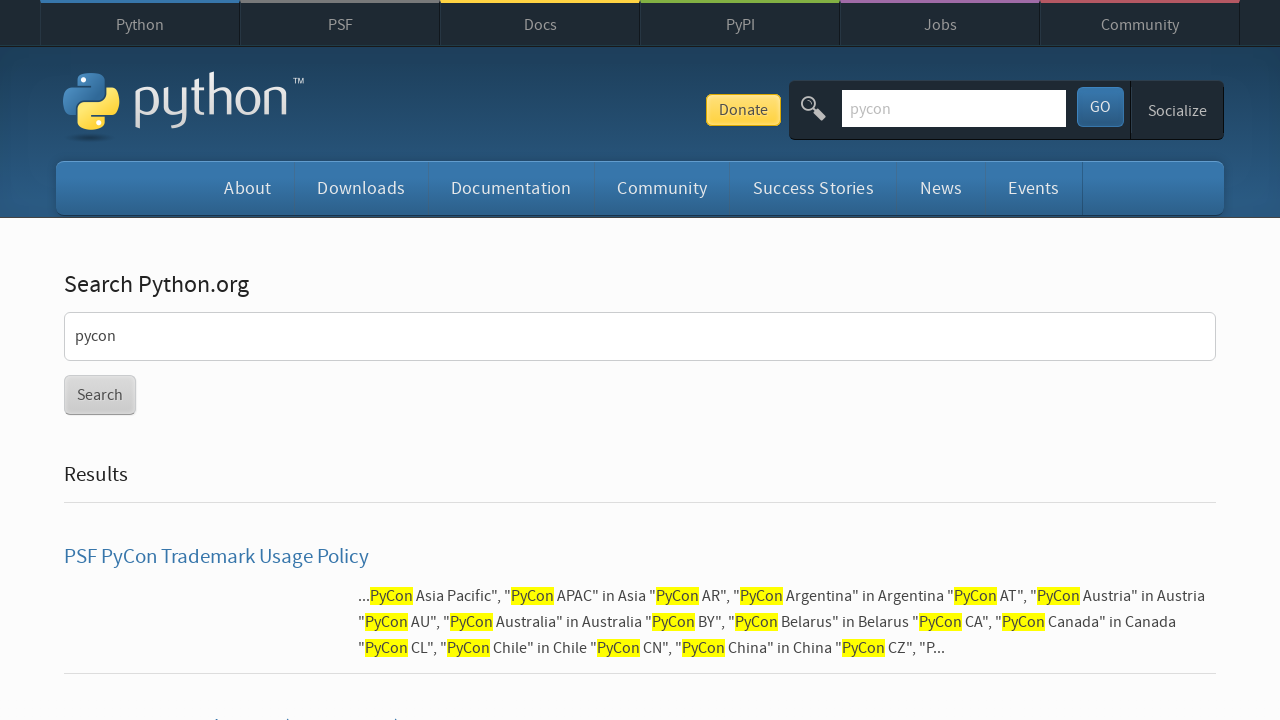

Waited for network idle state - search results loaded
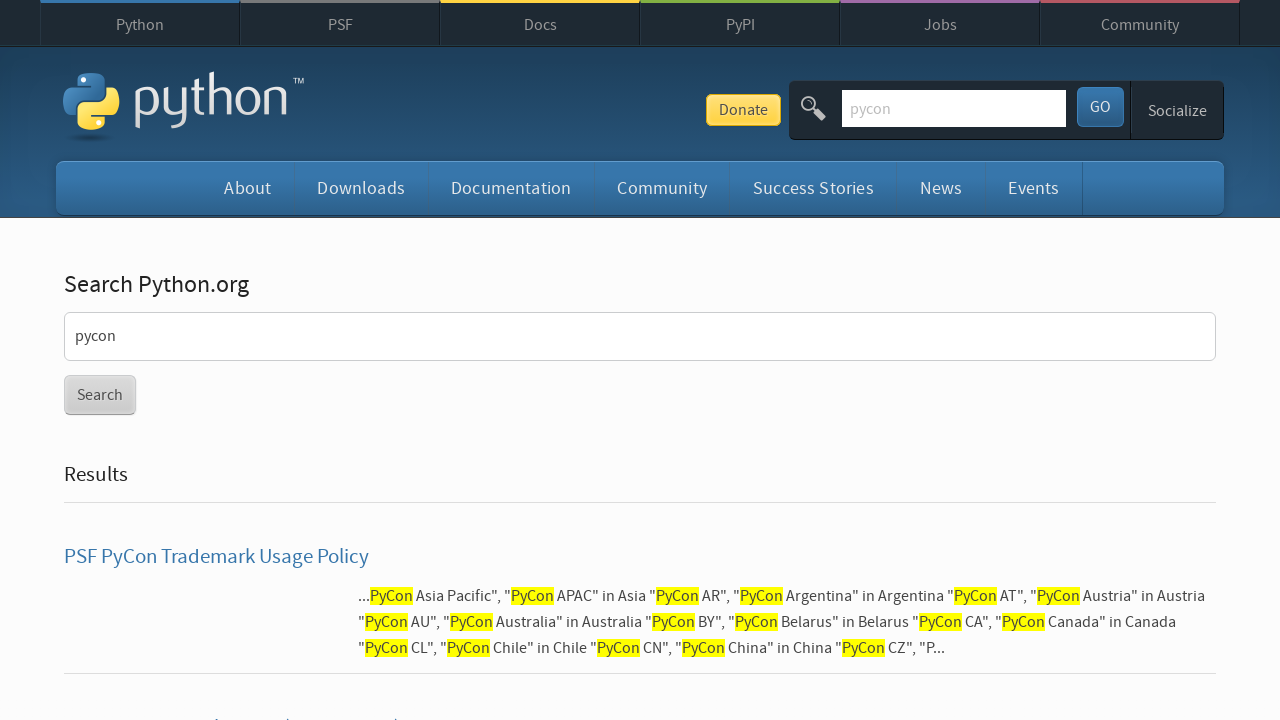

Verified that search results were returned for 'pycon'
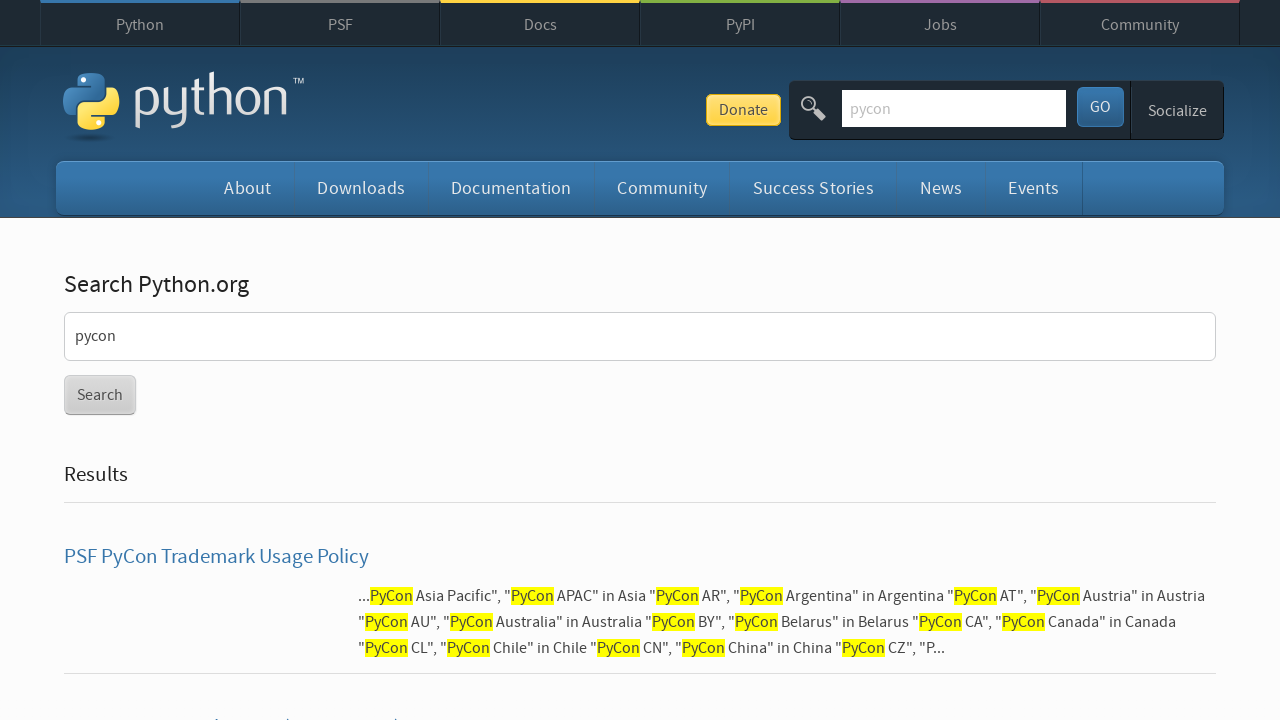

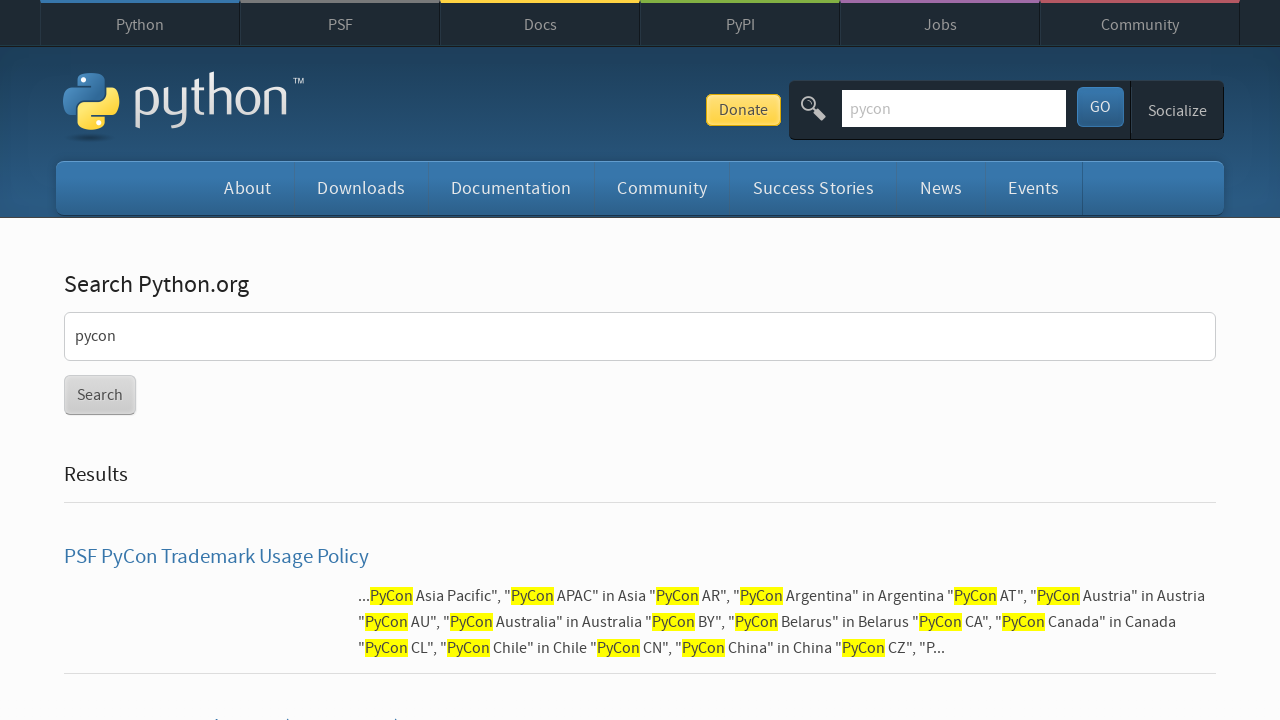